Tests YouTube's side navigation menu by clicking the guide/hamburger button and verifying the menu content container becomes visible

Starting URL: https://www.youtube.com

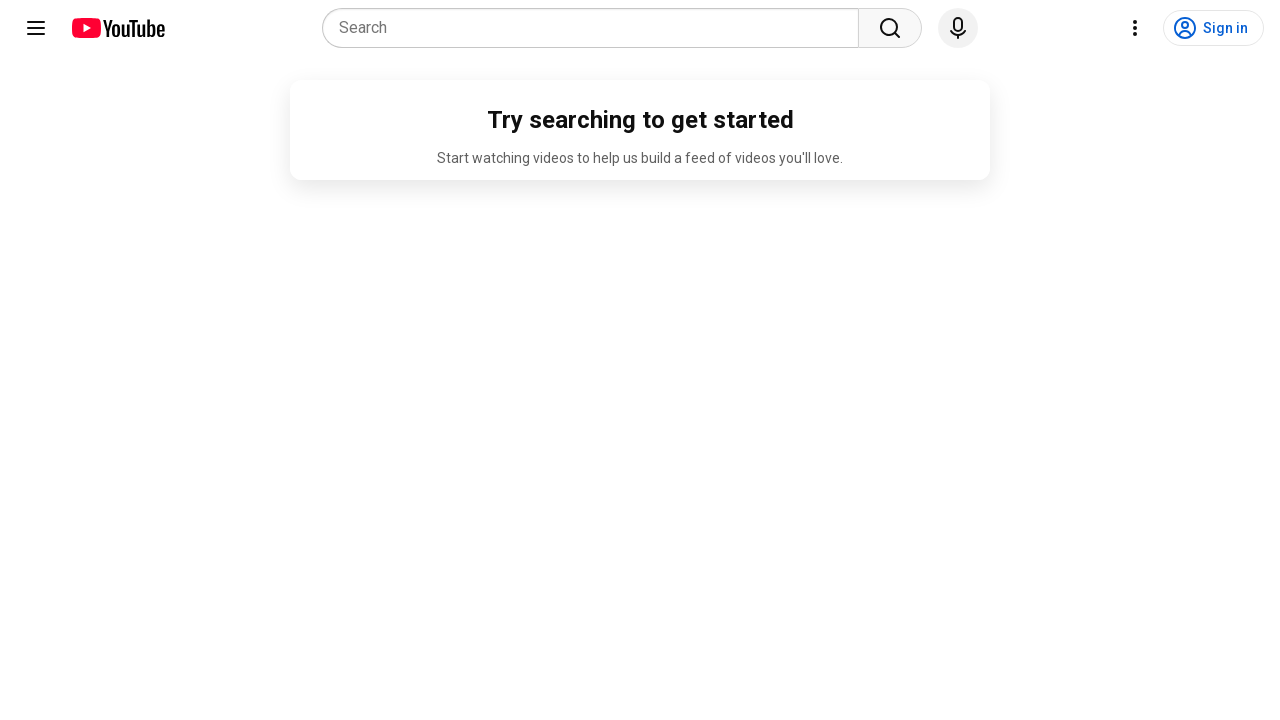

Waited for guide/hamburger button to be available
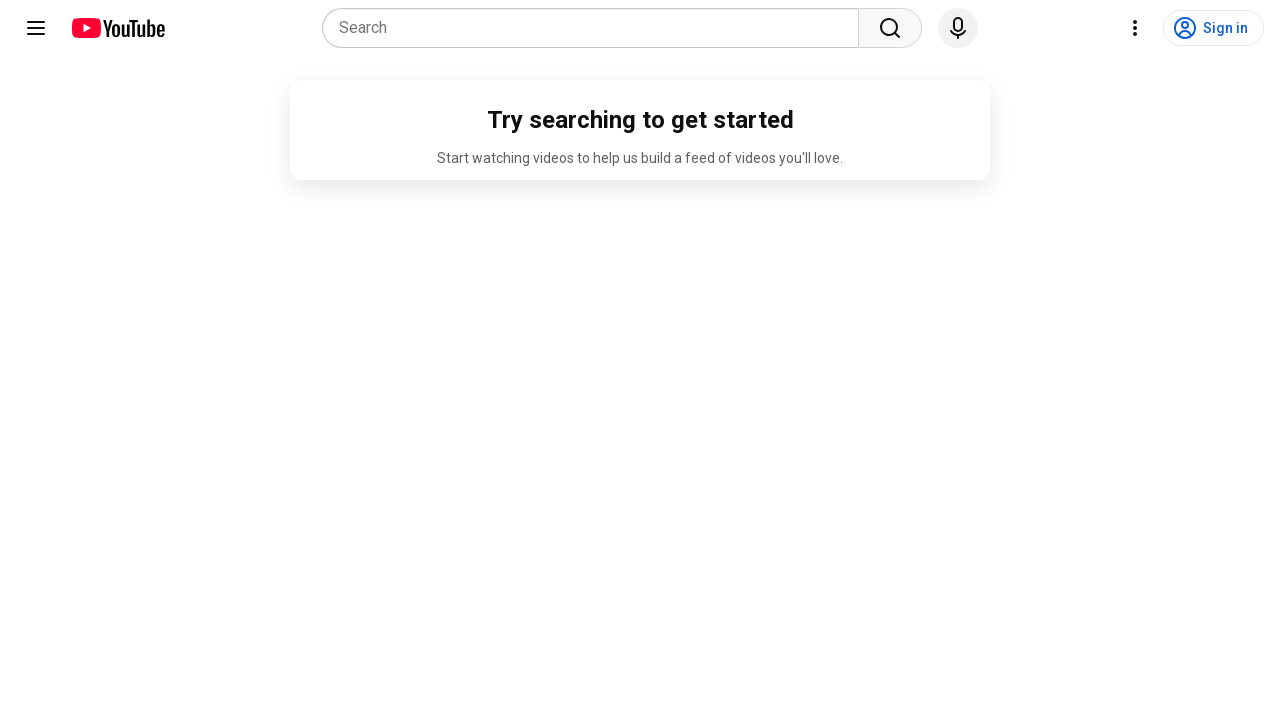

Clicked guide/hamburger button to open side navigation menu at (36, 28) on #guide-button
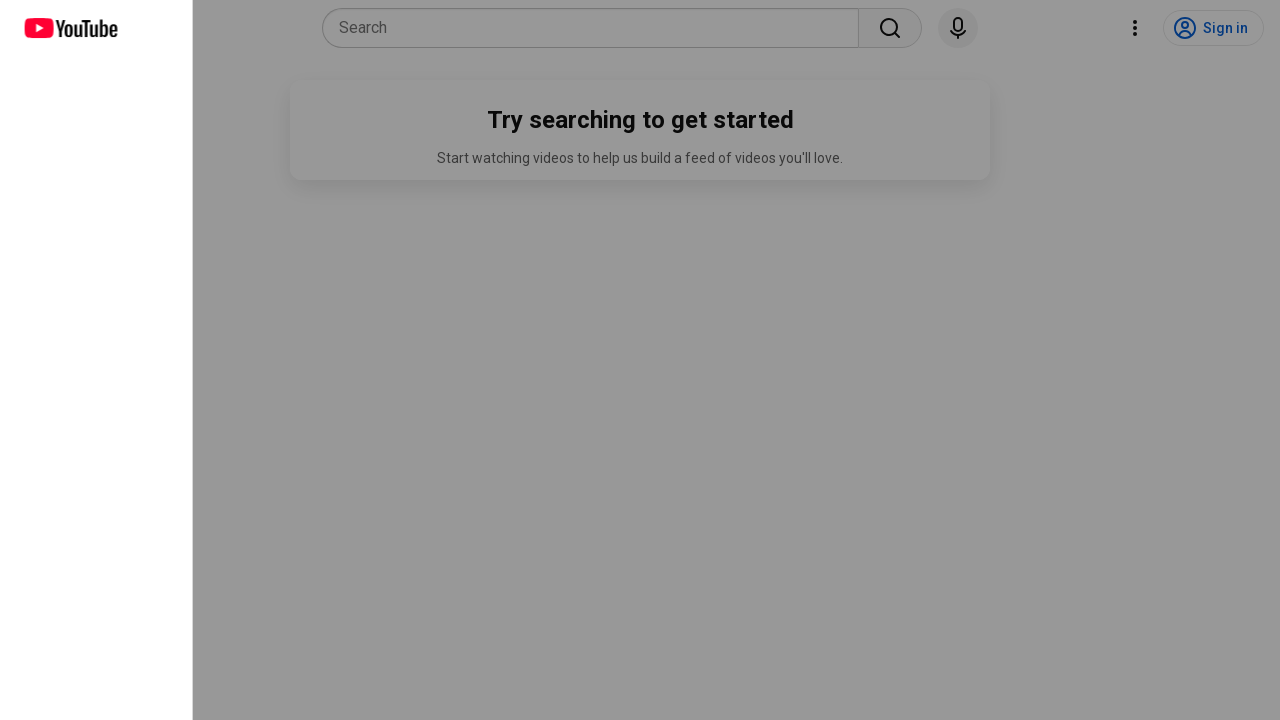

Menu content container became visible
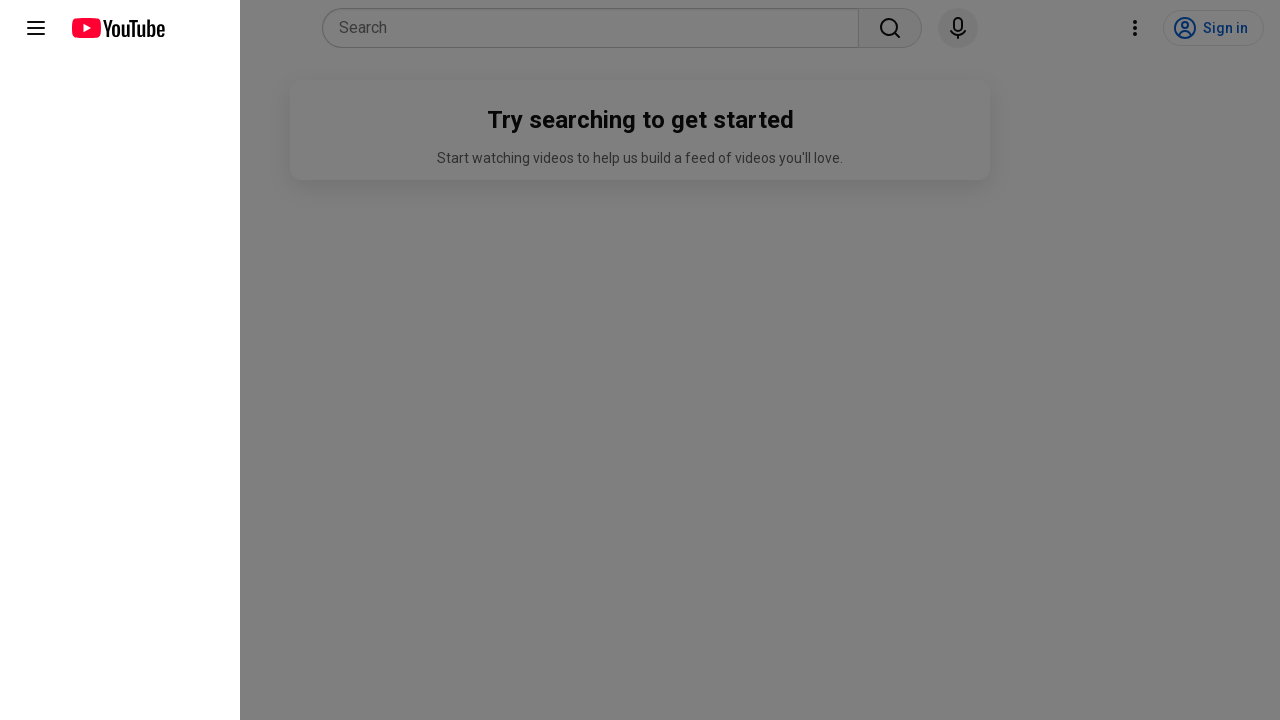

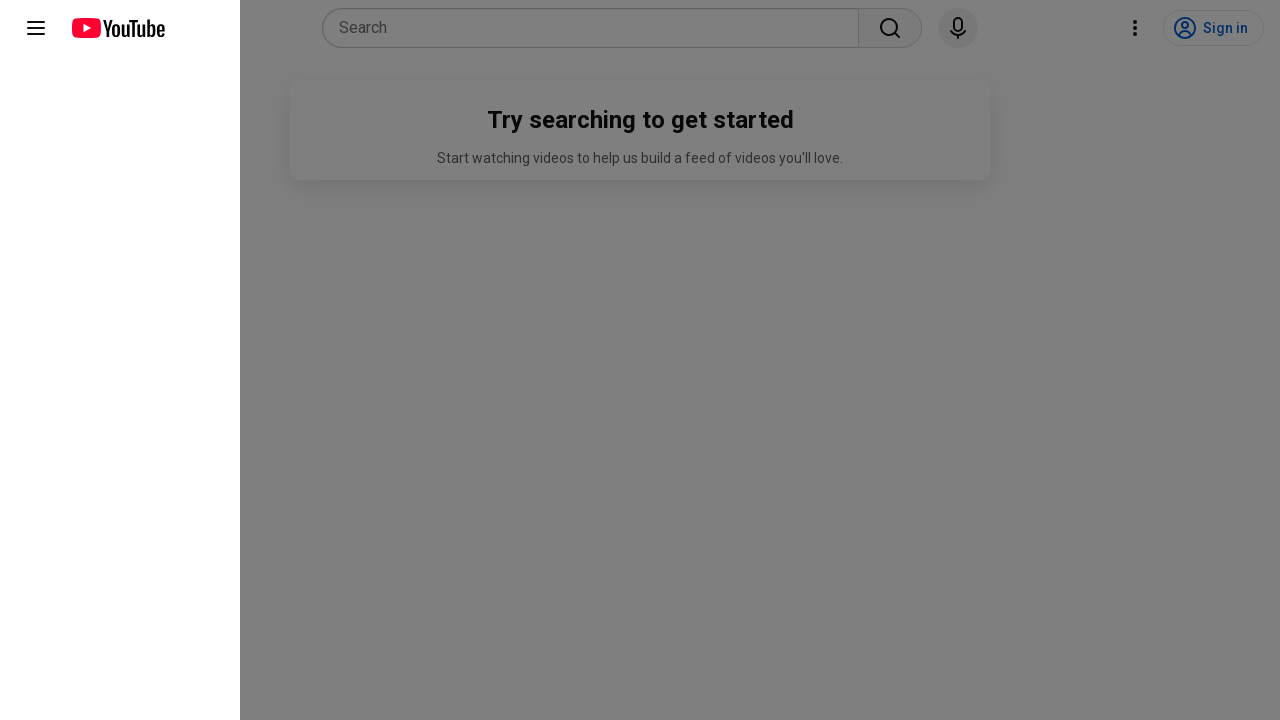